Tests that the close (x) button in the login modal has correct CSS font-stretch styling

Starting URL: https://www.demoblaze.com/

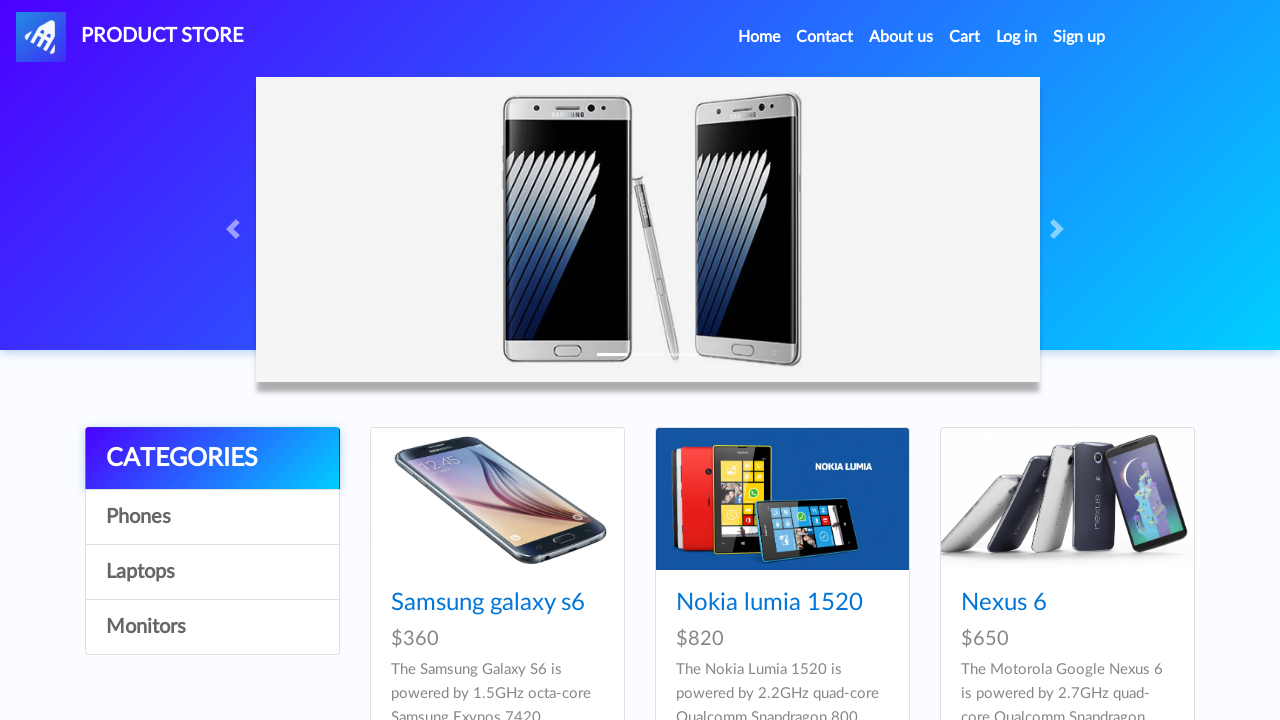

Clicked 'Log in' link to open login modal at (1017, 37) on internal:role=link[name="Log in"i]
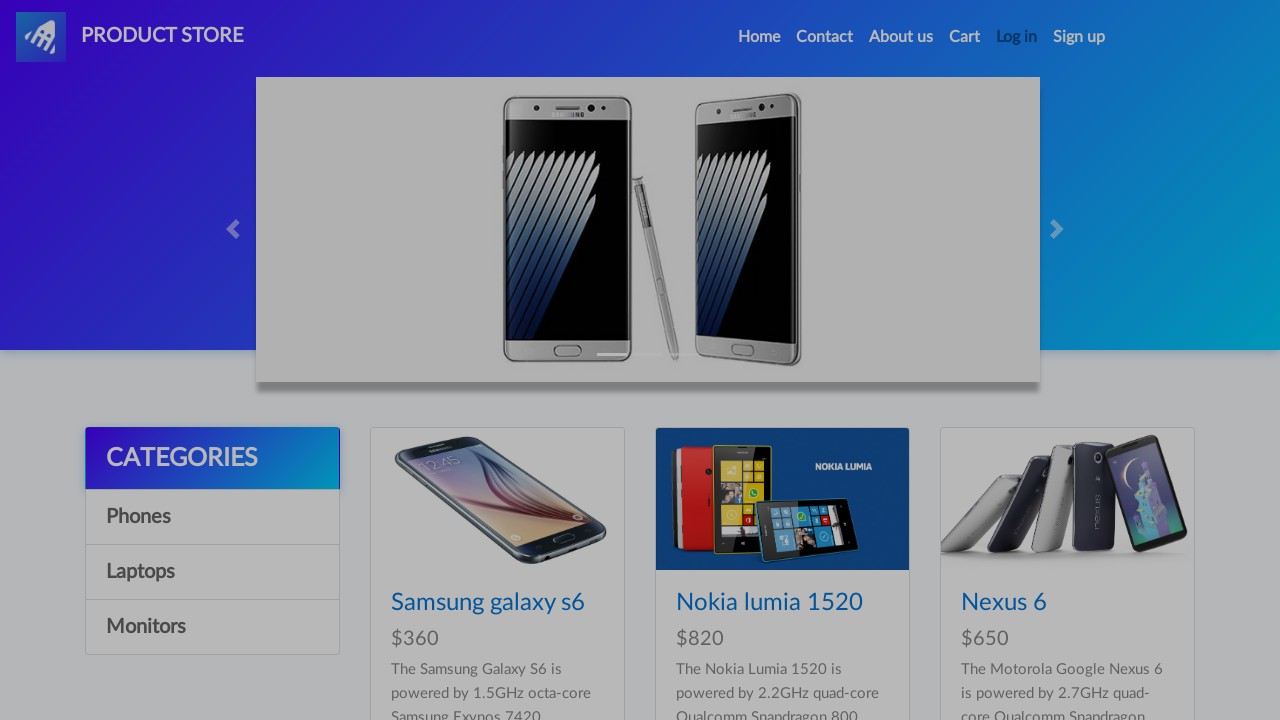

Login modal close button is now visible
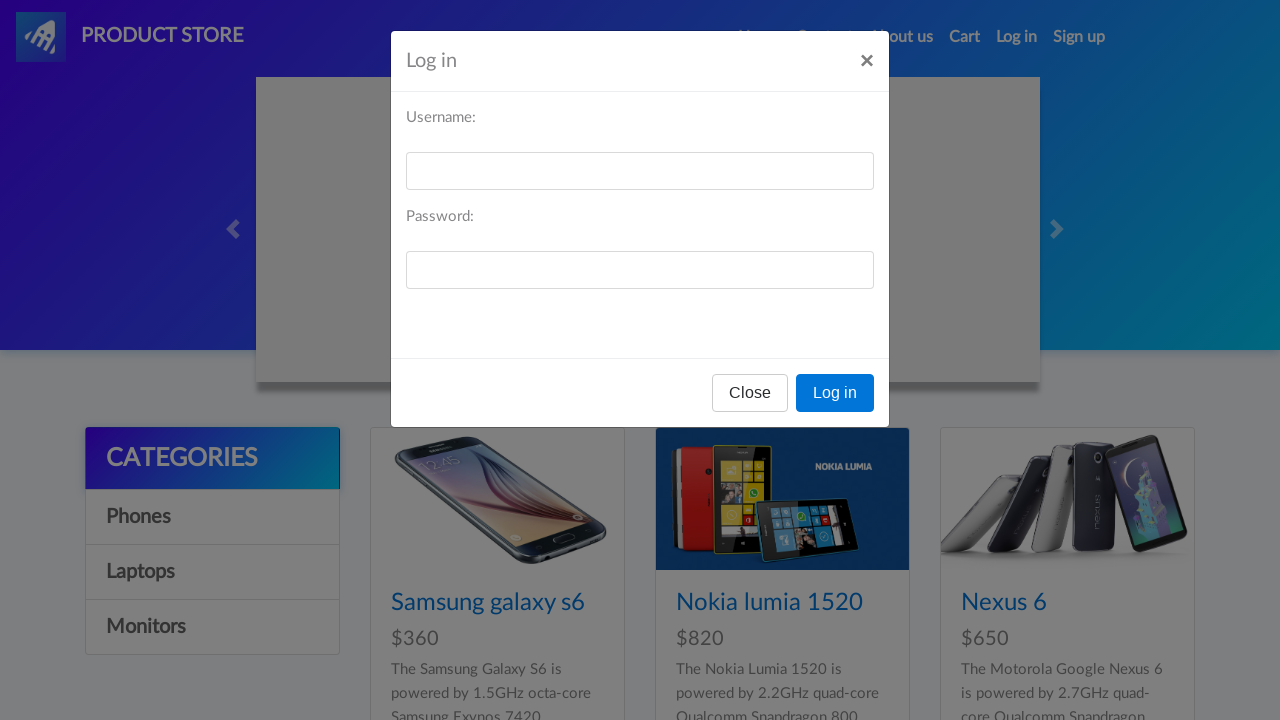

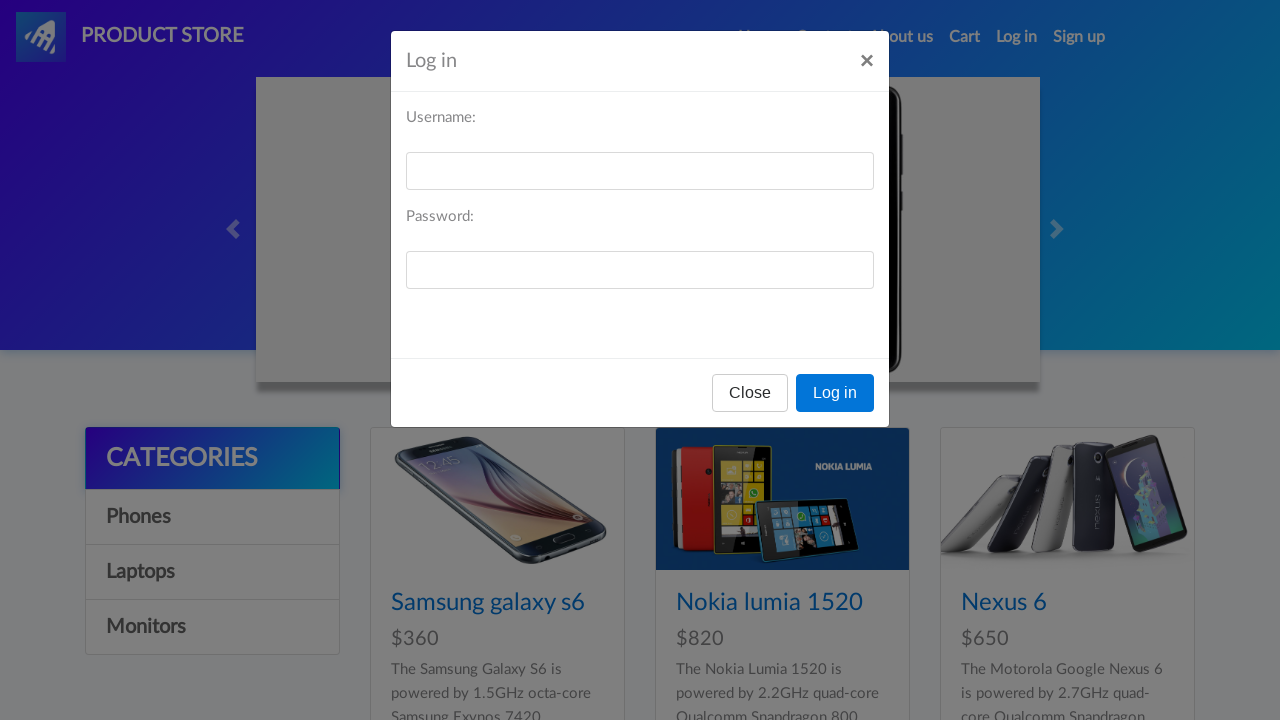